Navigates to inventwithpython.com and clicks on the "Read Online for Free" link to access free content

Starting URL: http://inventwithpython.com

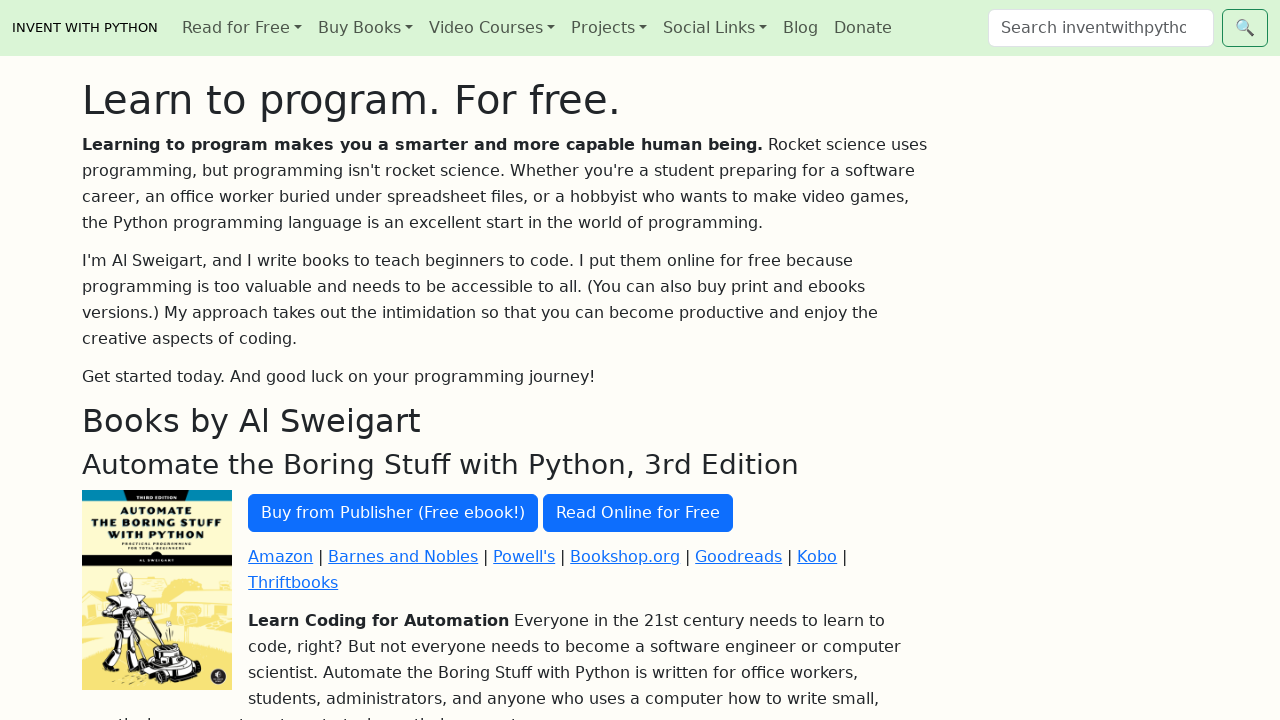

Clicked on the 'Read Online for Free' link to access free content at (638, 513) on a:has-text('Read Online for Free')
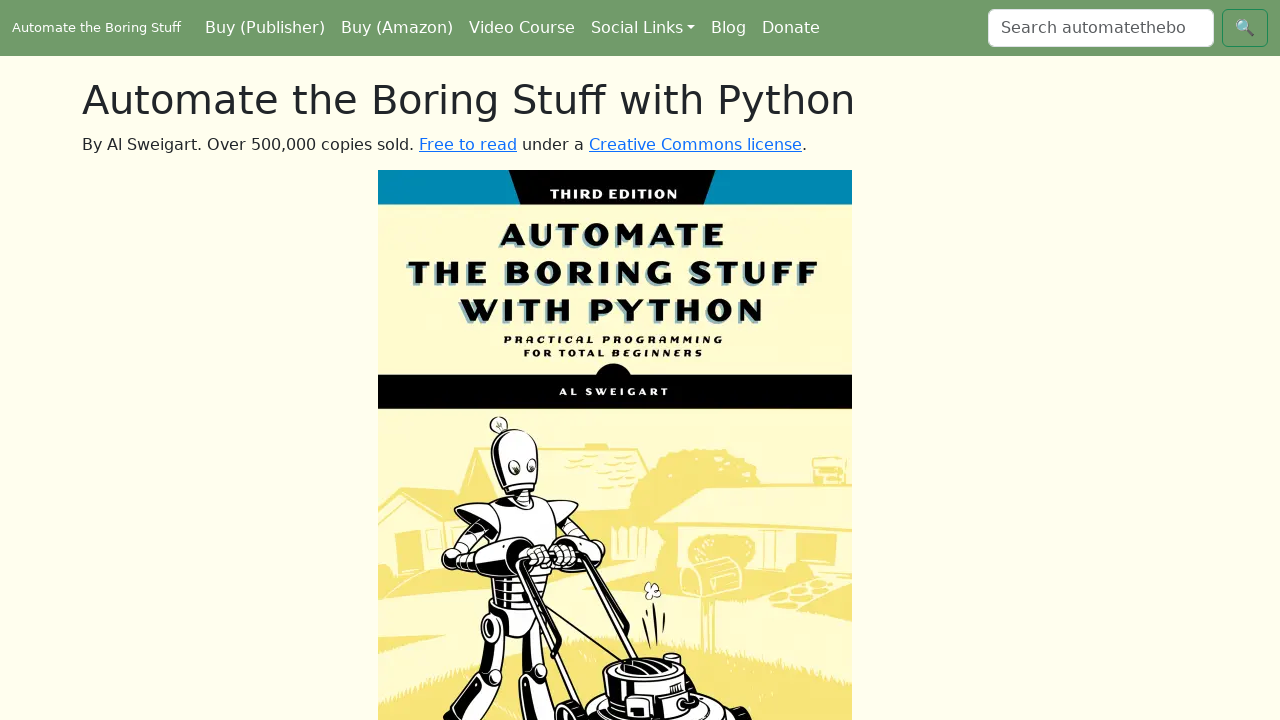

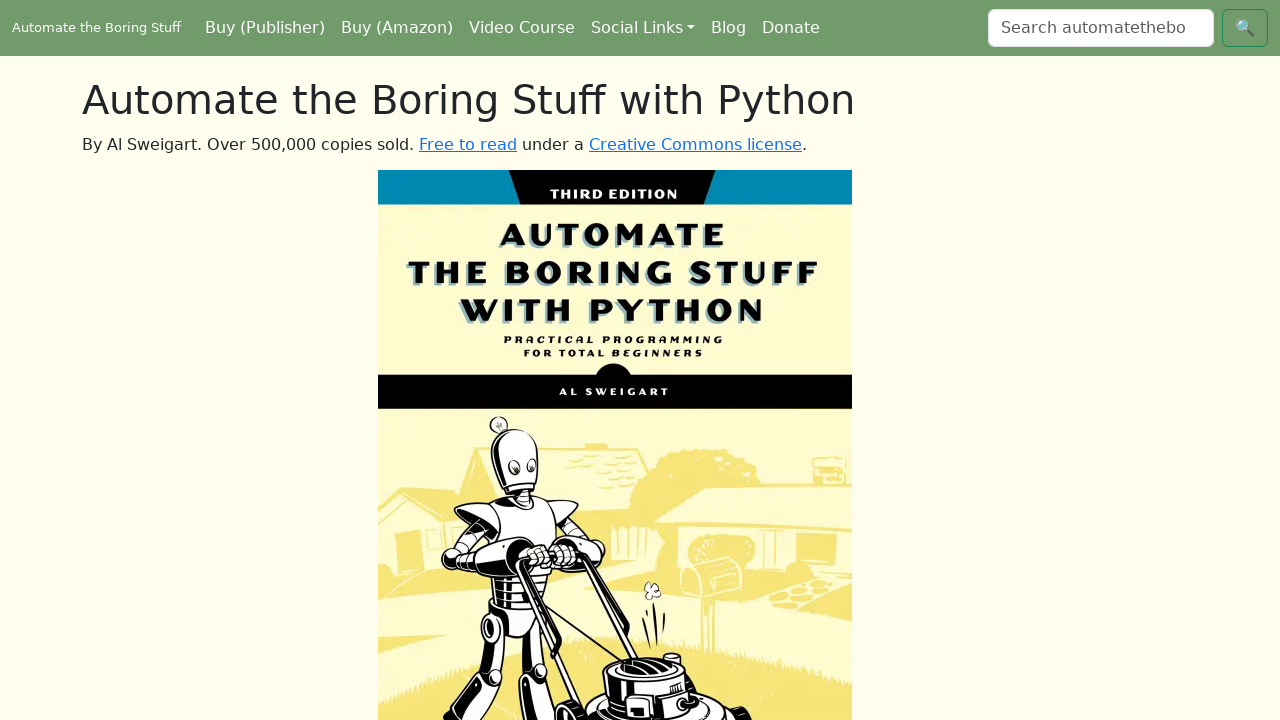